Tests radio button and checkbox functionality on a demo registration page by selecting a gender radio button, checking a checkbox, and then unchecking it.

Starting URL: https://demo.automationtesting.in/Register.html

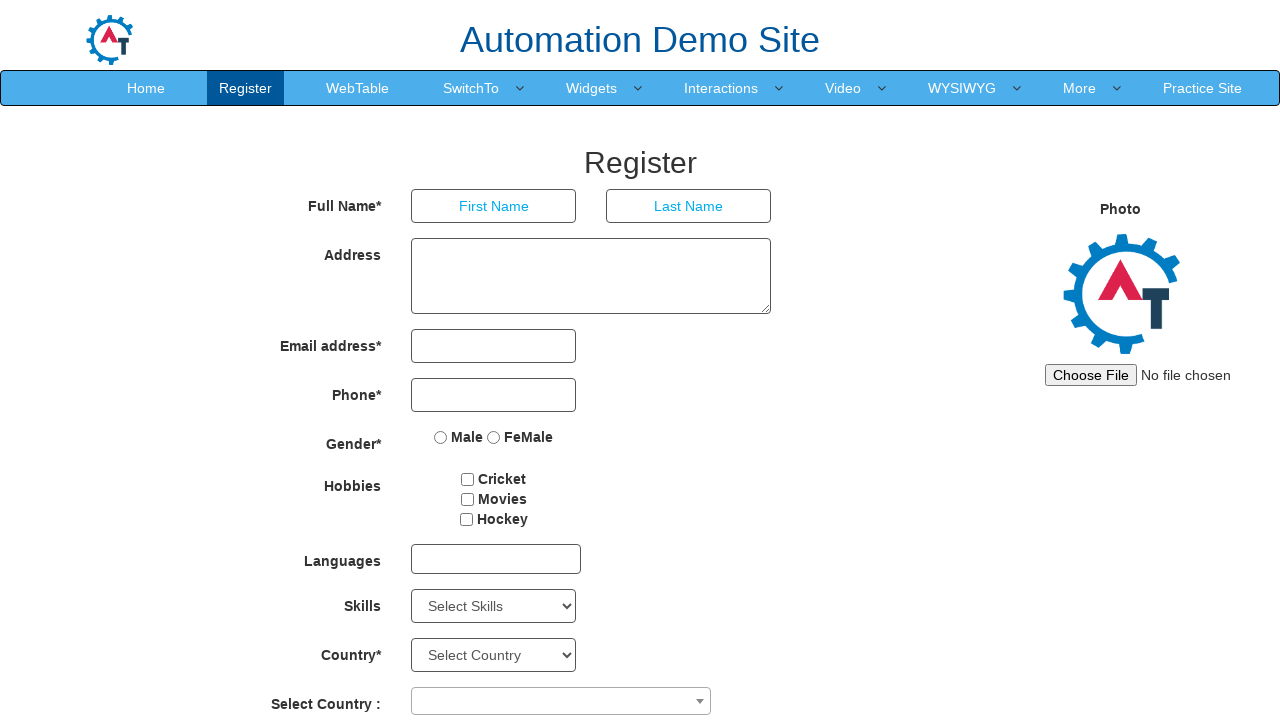

Selected Male radio button at (441, 437) on xpath=//input[@value='Male']
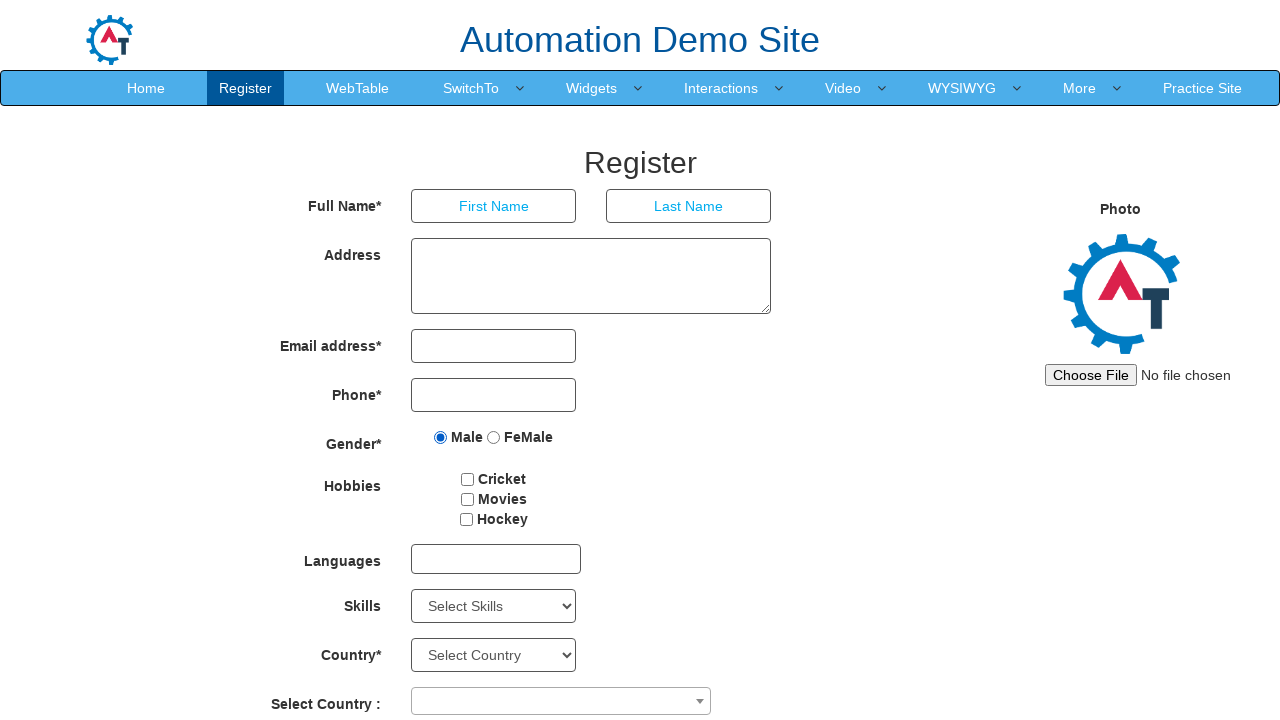

Waited 1 second for visual confirmation
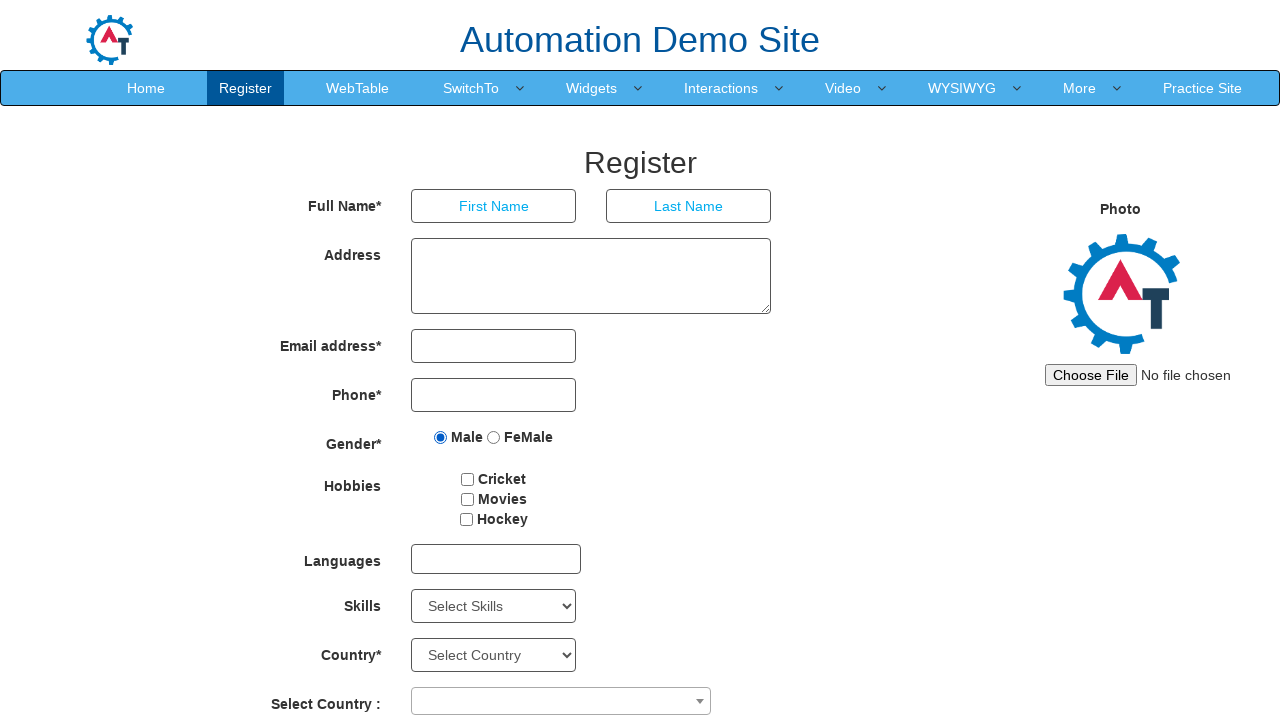

Checked checkbox1 at (468, 479) on xpath=//input[@id='checkbox1']
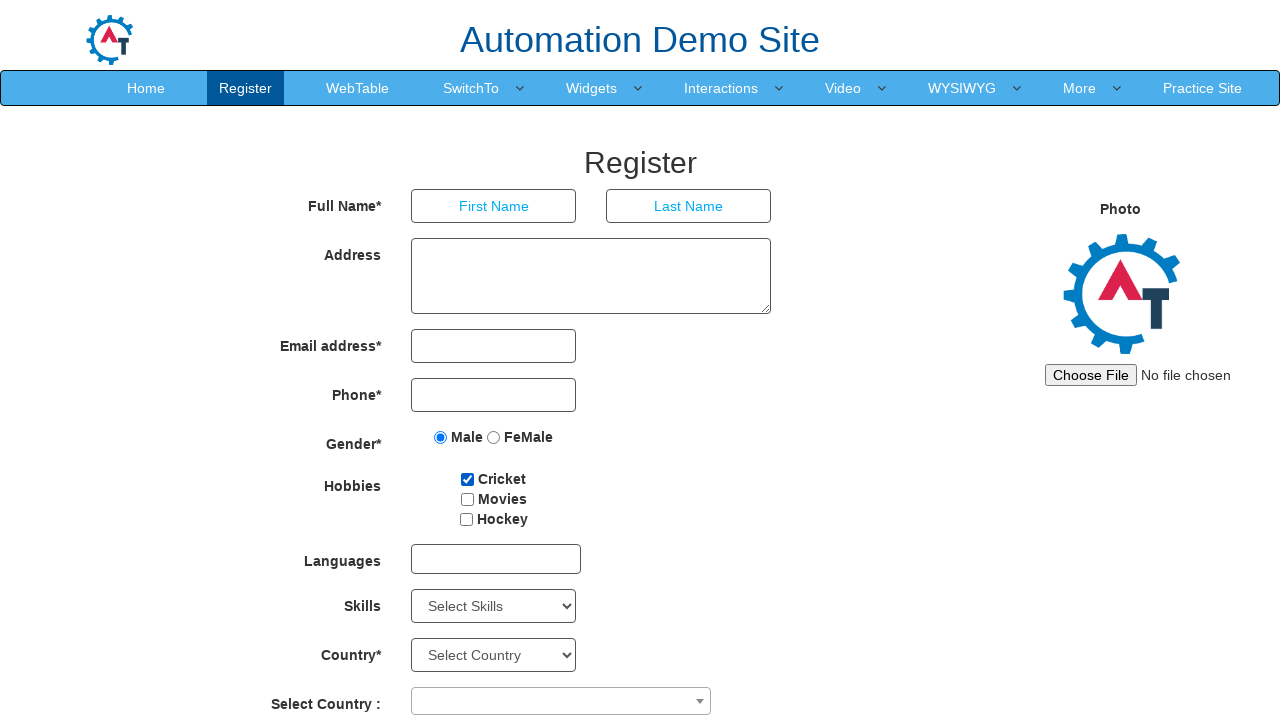

Waited 500 milliseconds
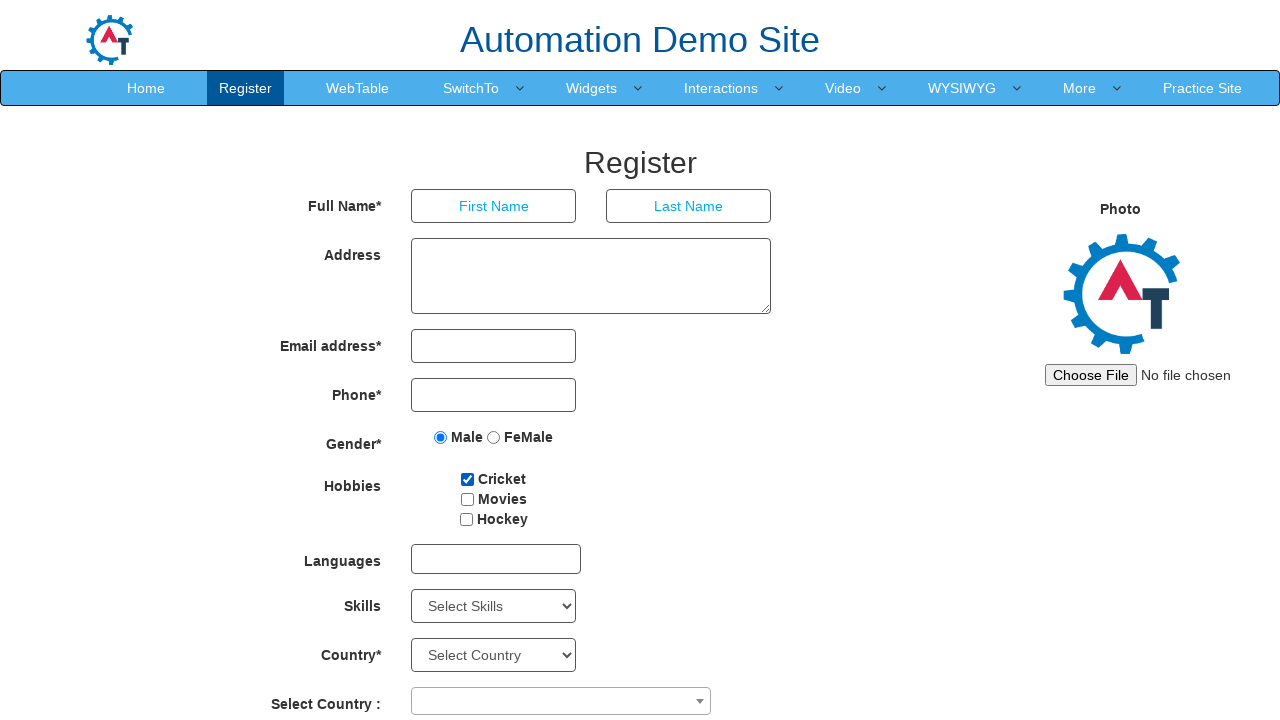

Unchecked checkbox1 at (468, 479) on xpath=//input[@id='checkbox1']
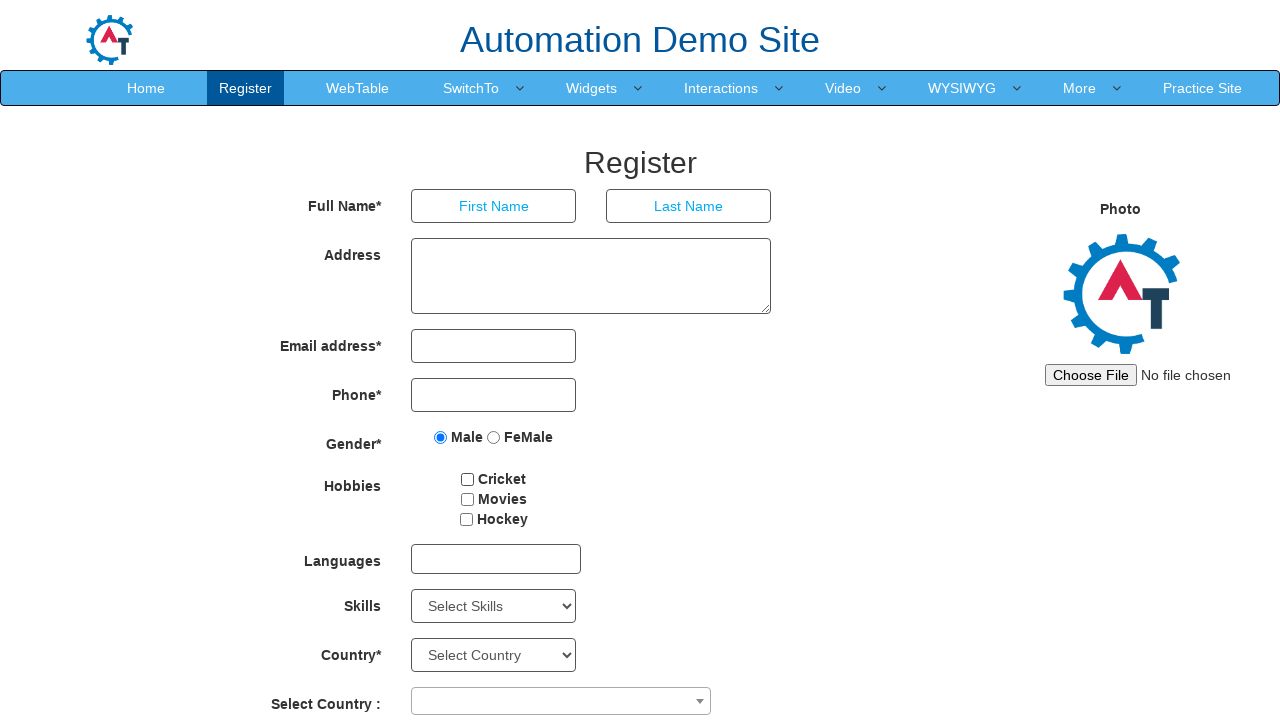

Waited 500 milliseconds to see the result
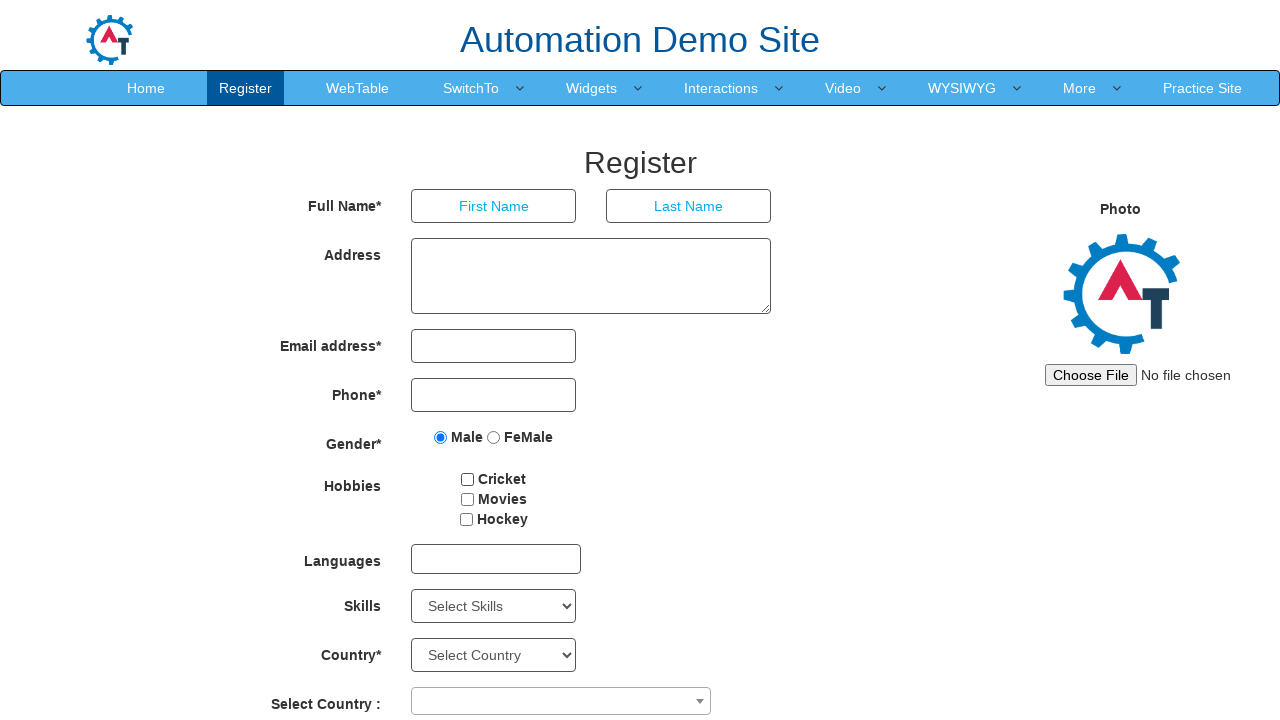

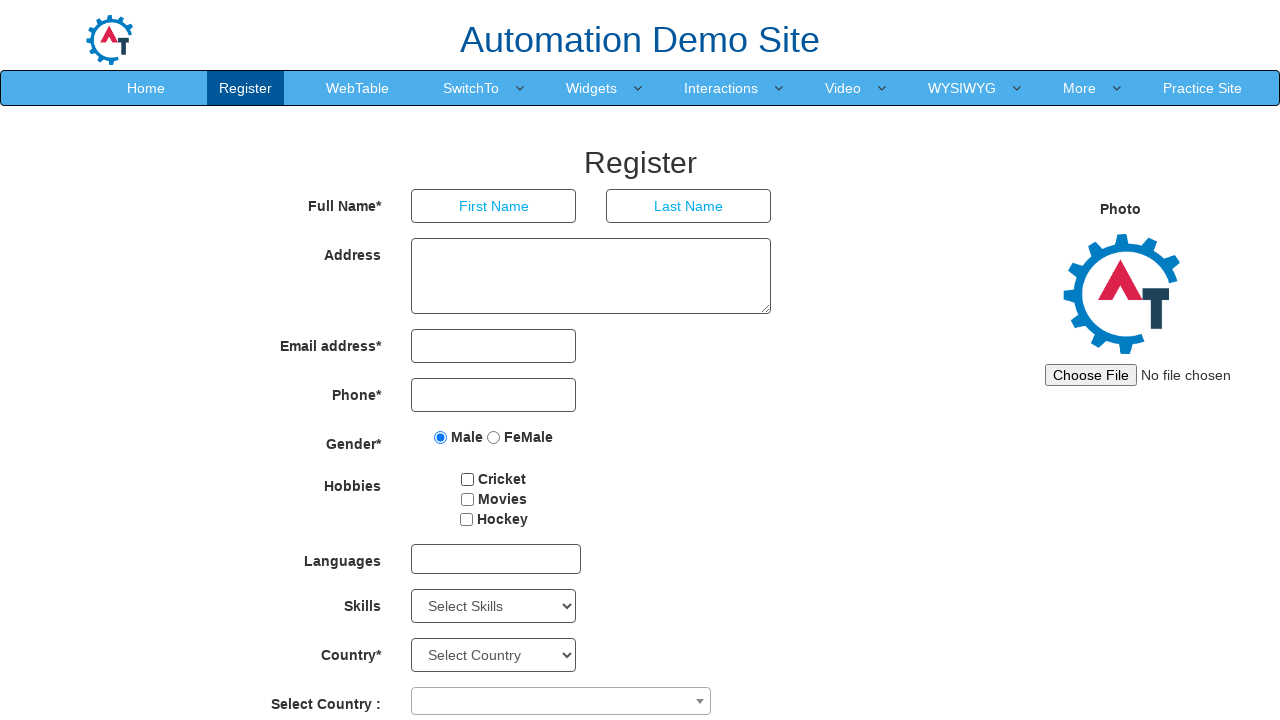